Tests triangle calculator with invalid sides (4, 2, 2) to verify it shows an error message

Starting URL: https://testpages.eviltester.com/styled/apps/triangle/triangle001.html

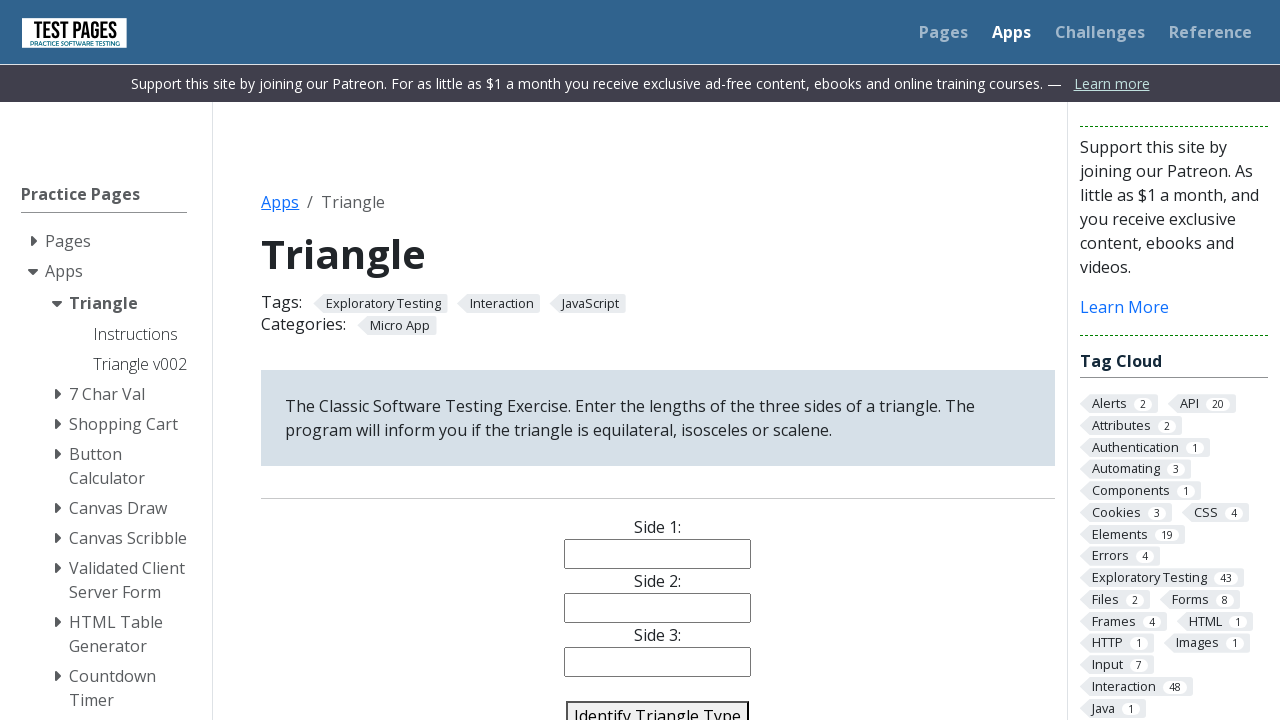

Filled side 1 field with value '4' on #side1
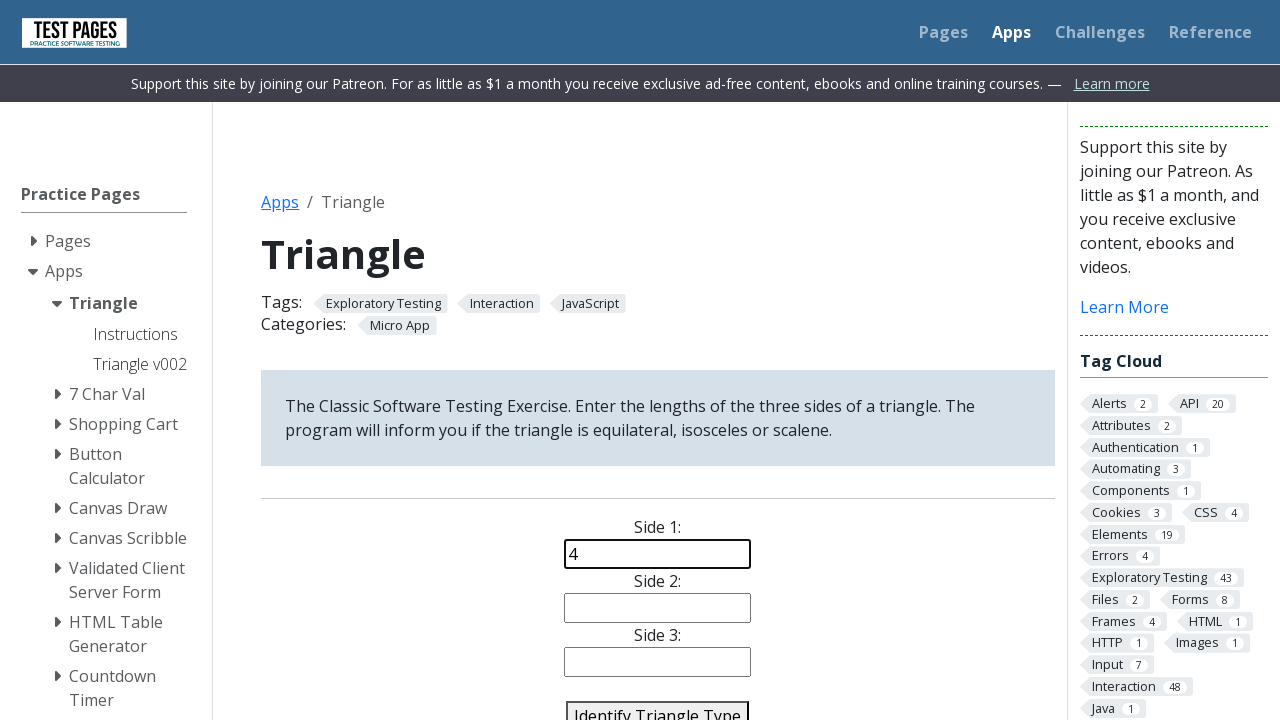

Filled side 2 field with value '2' on #side2
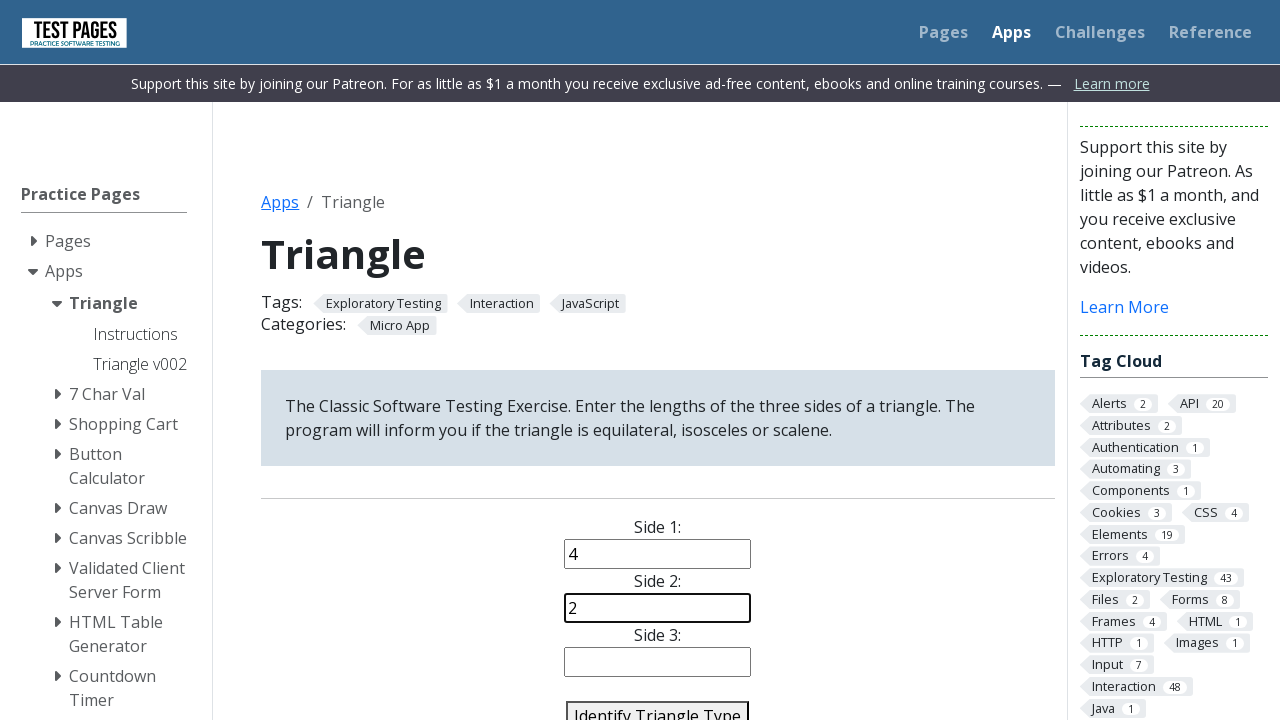

Filled side 3 field with value '2' on #side3
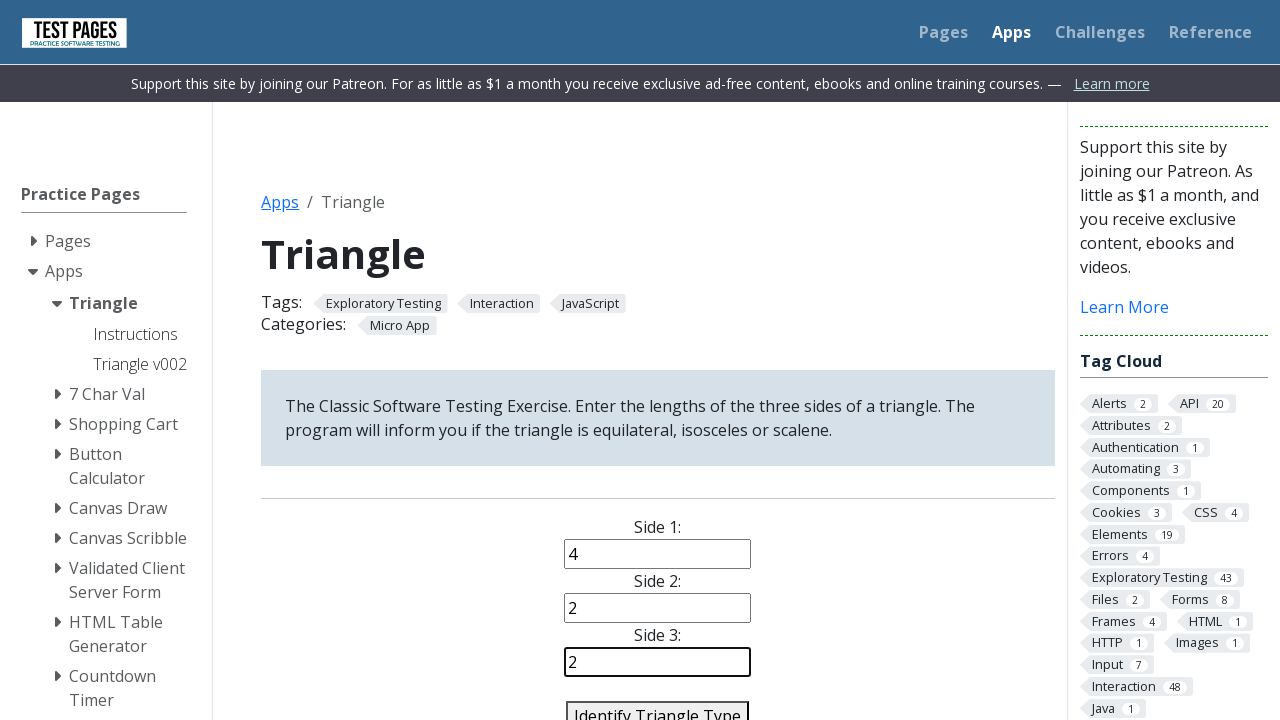

Clicked identify triangle button at (658, 705) on #identify-triangle-action
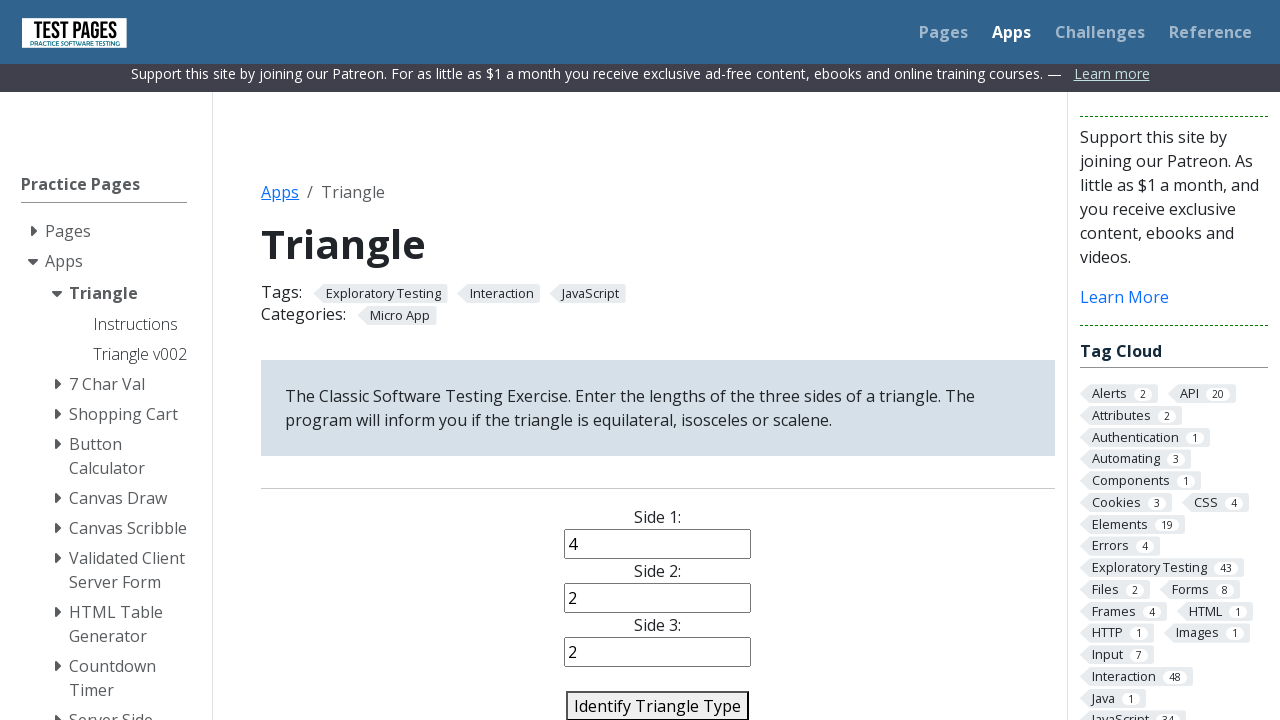

Retrieved triangle type result text
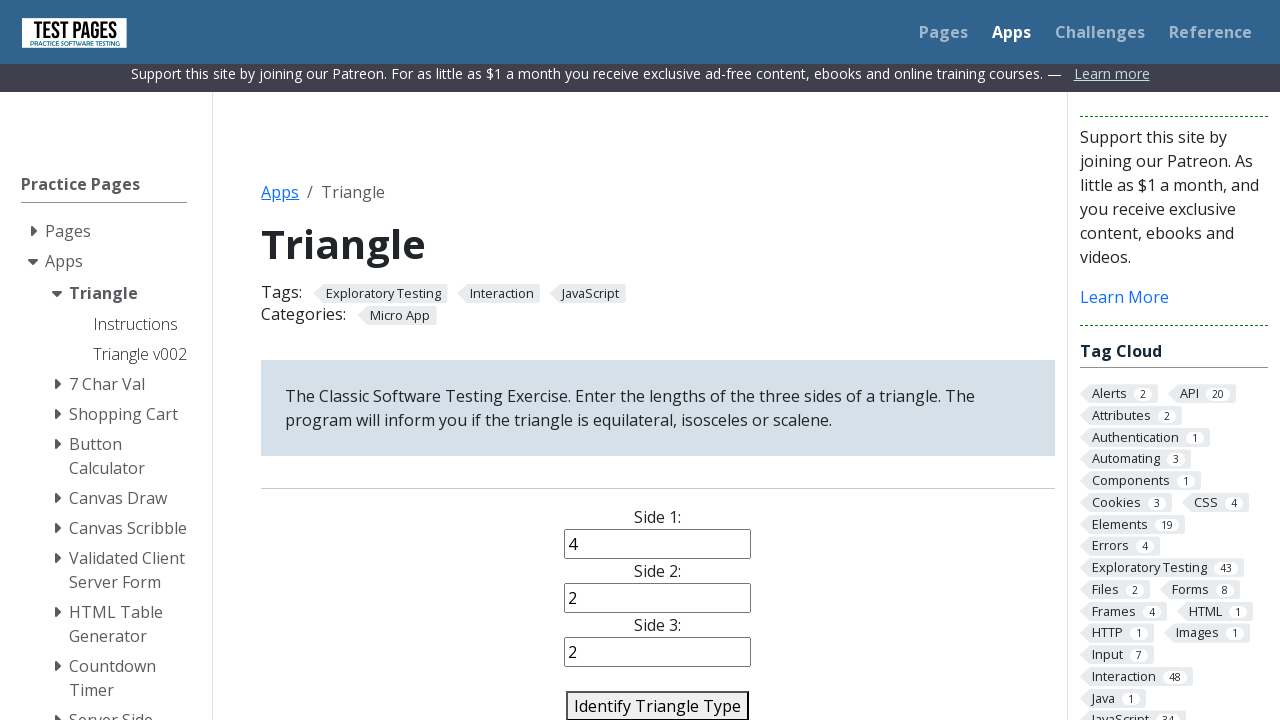

Verified error message 'Error: Not a Triangle' is displayed for invalid triangle sides (4, 2, 2)
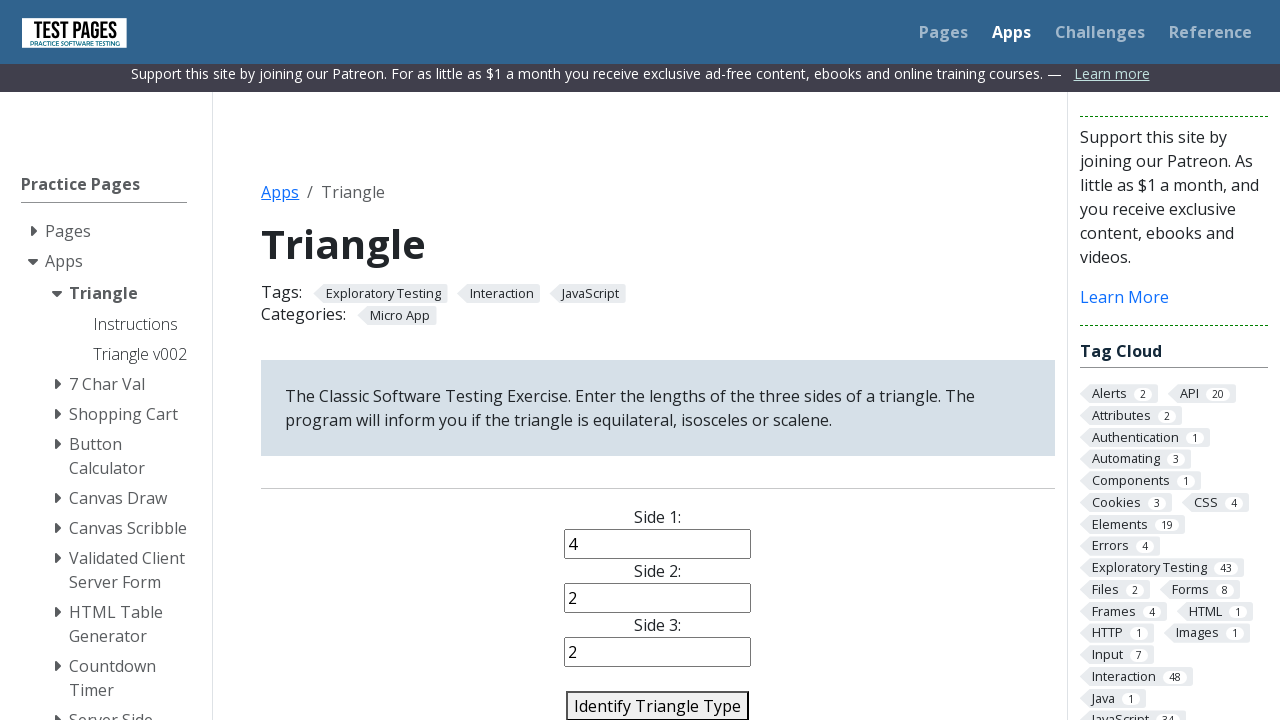

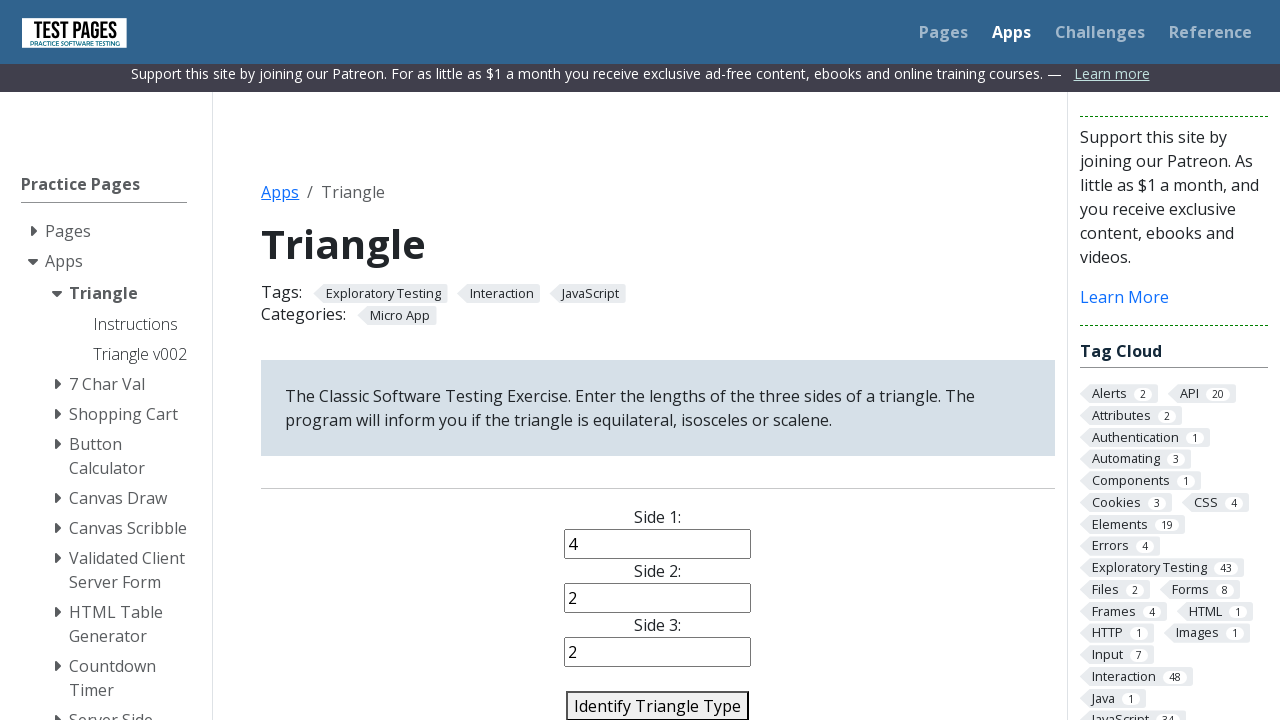